Navigates to Spotify and verifies the page title matches expected value

Starting URL: http://www.spotify.com

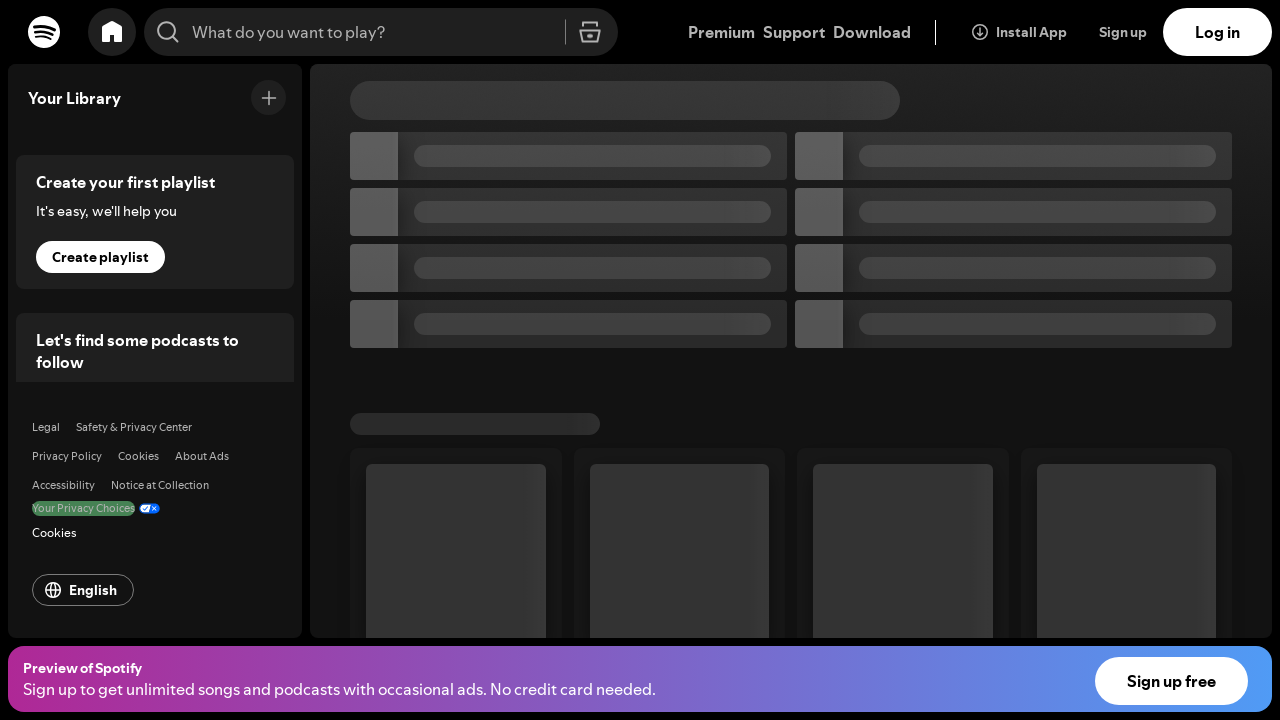

Navigated to Spotify homepage
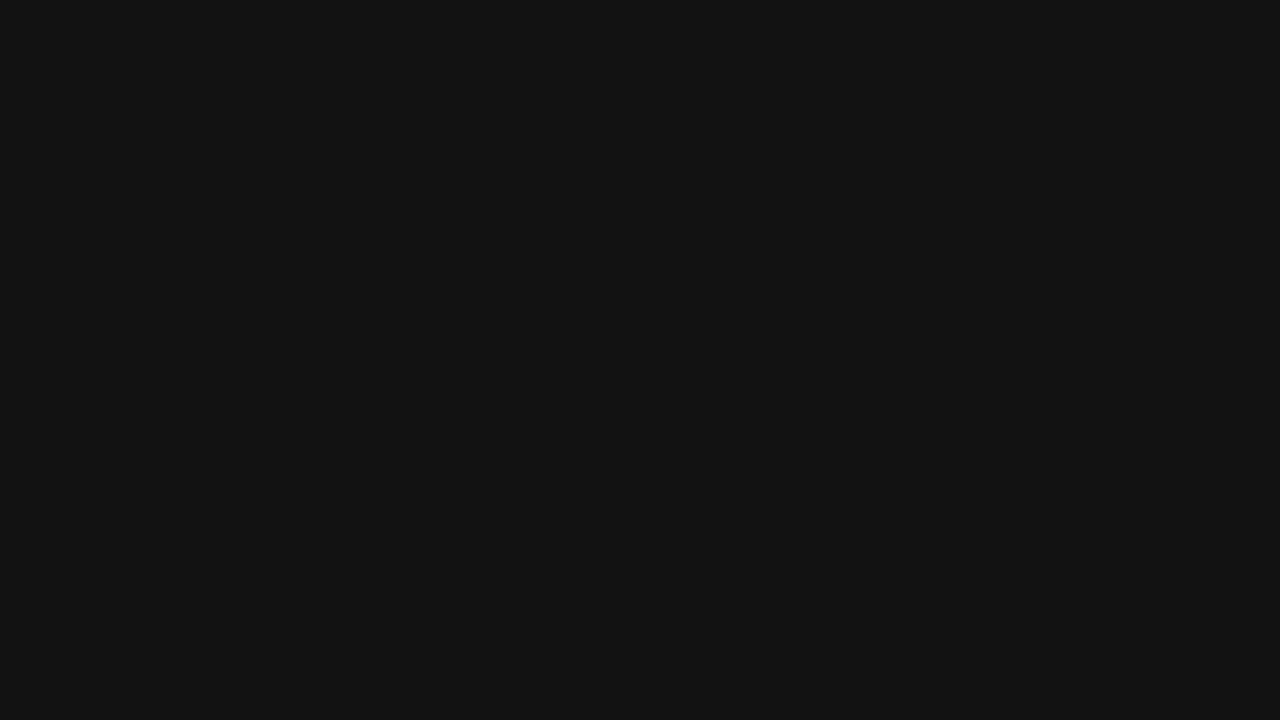

Waited for page to load (domcontentloaded)
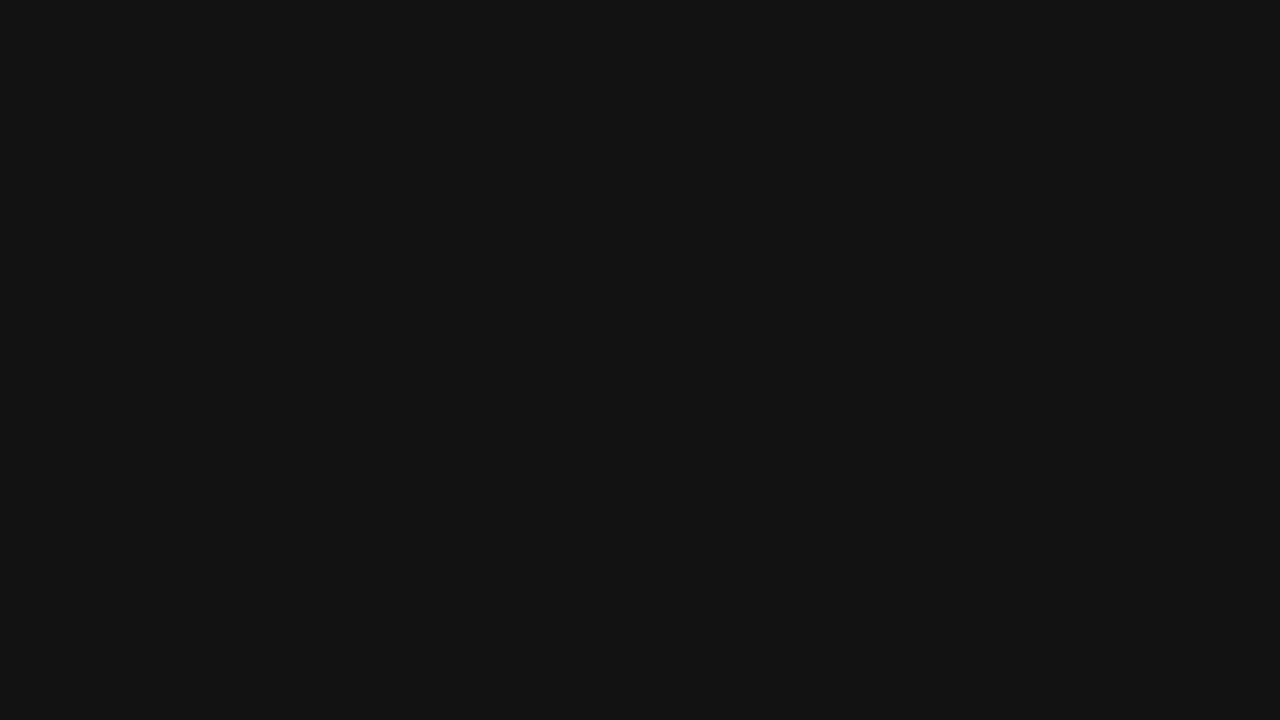

Retrieved page title: 'Spotify - Web Player: Music for everyone'
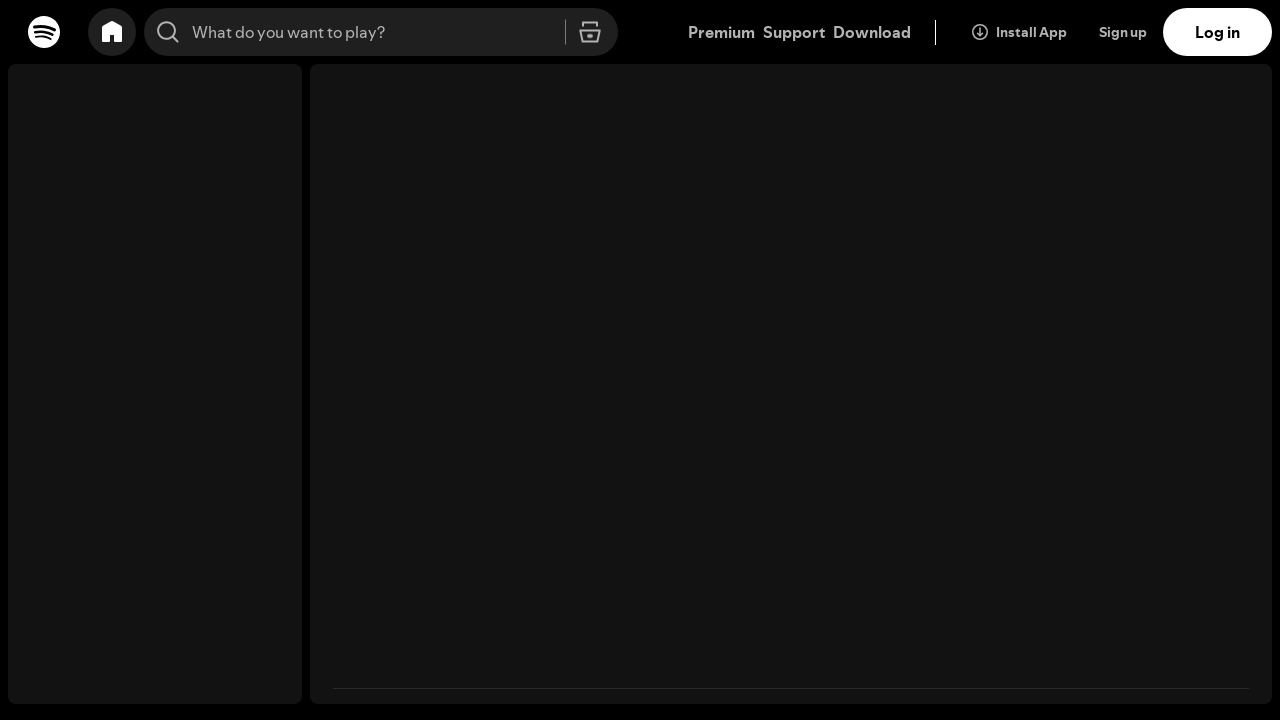

Verified page title contains 'Spotify'
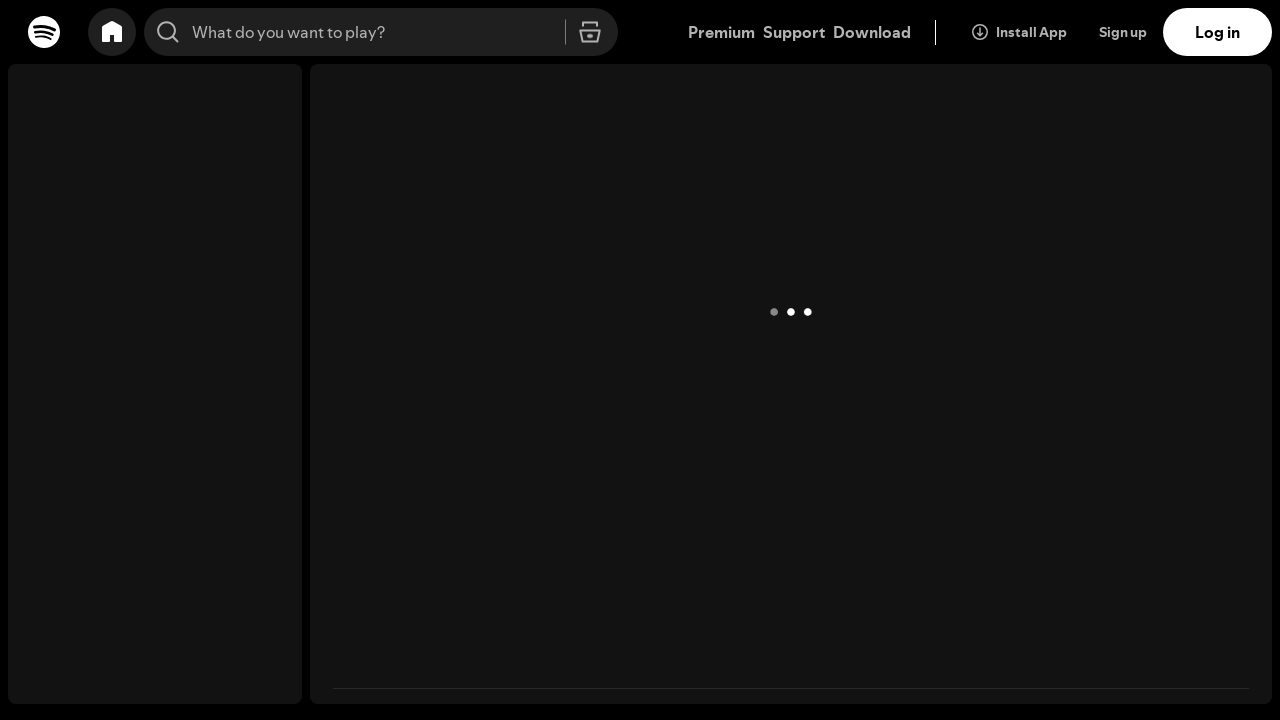

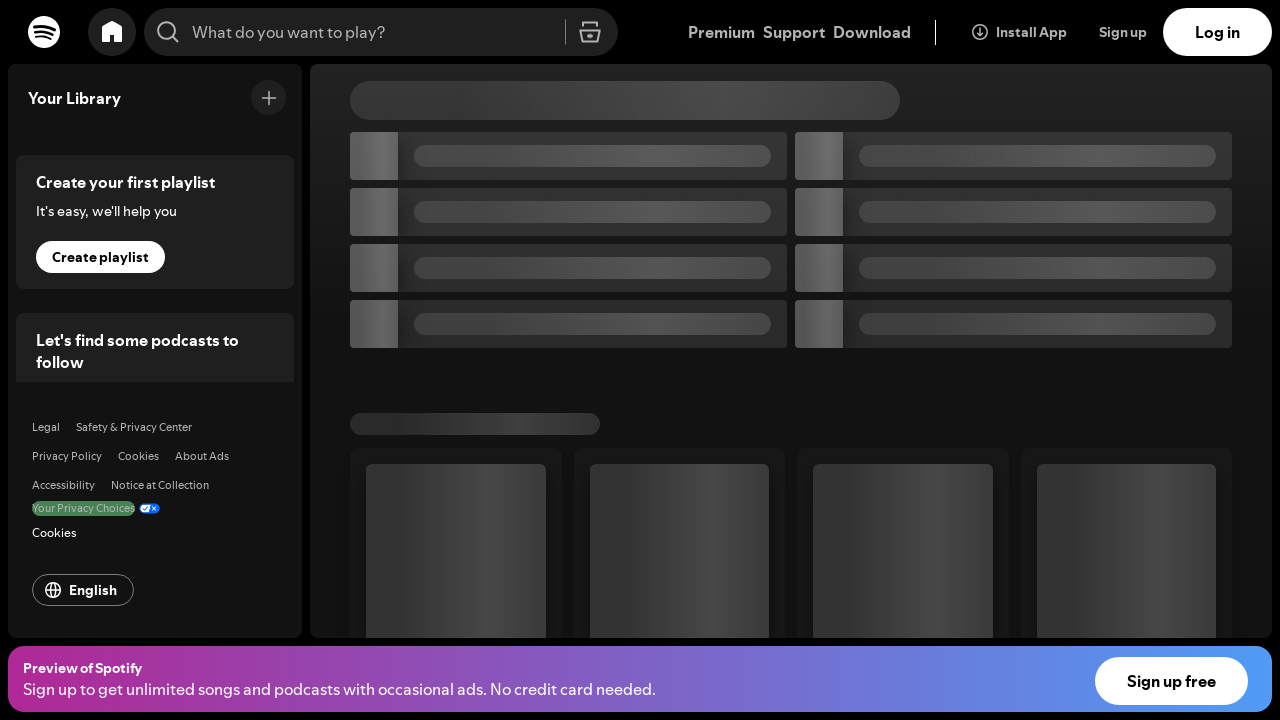